Navigates to the Cydeo website and maximizes the browser window to full screen mode

Starting URL: https://cydeo.com

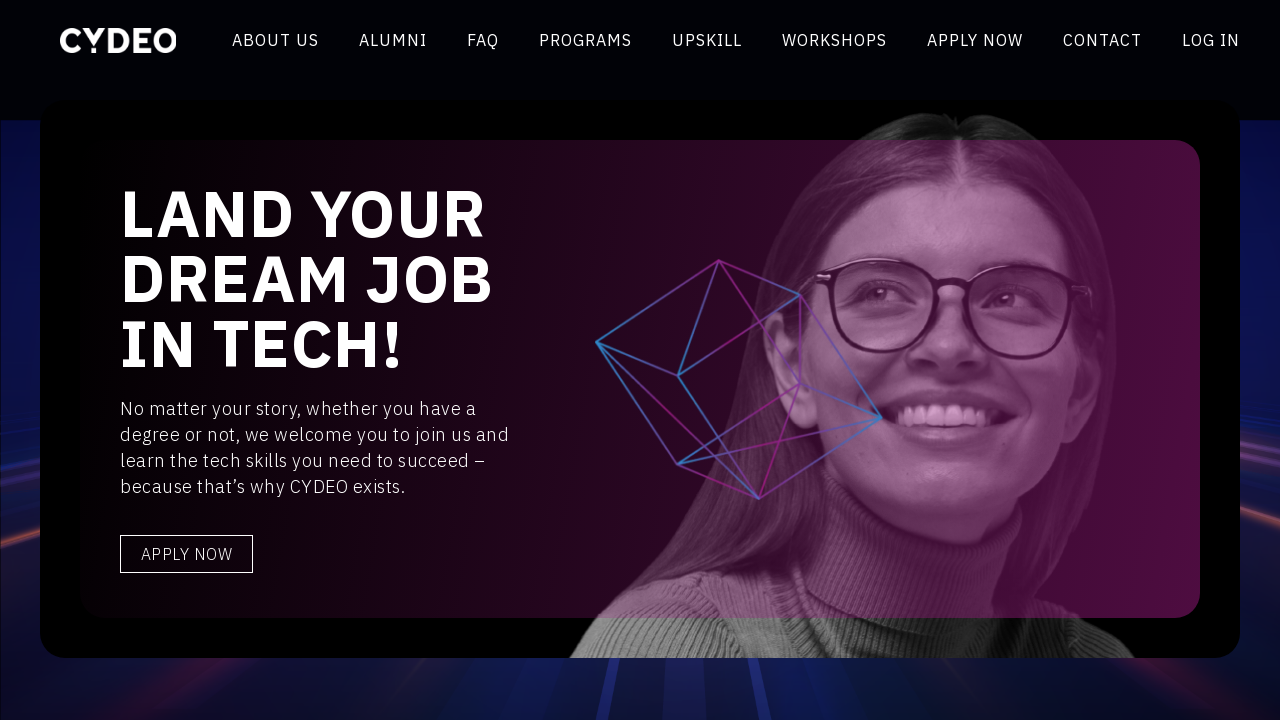

Navigated to Cydeo website at https://cydeo.com
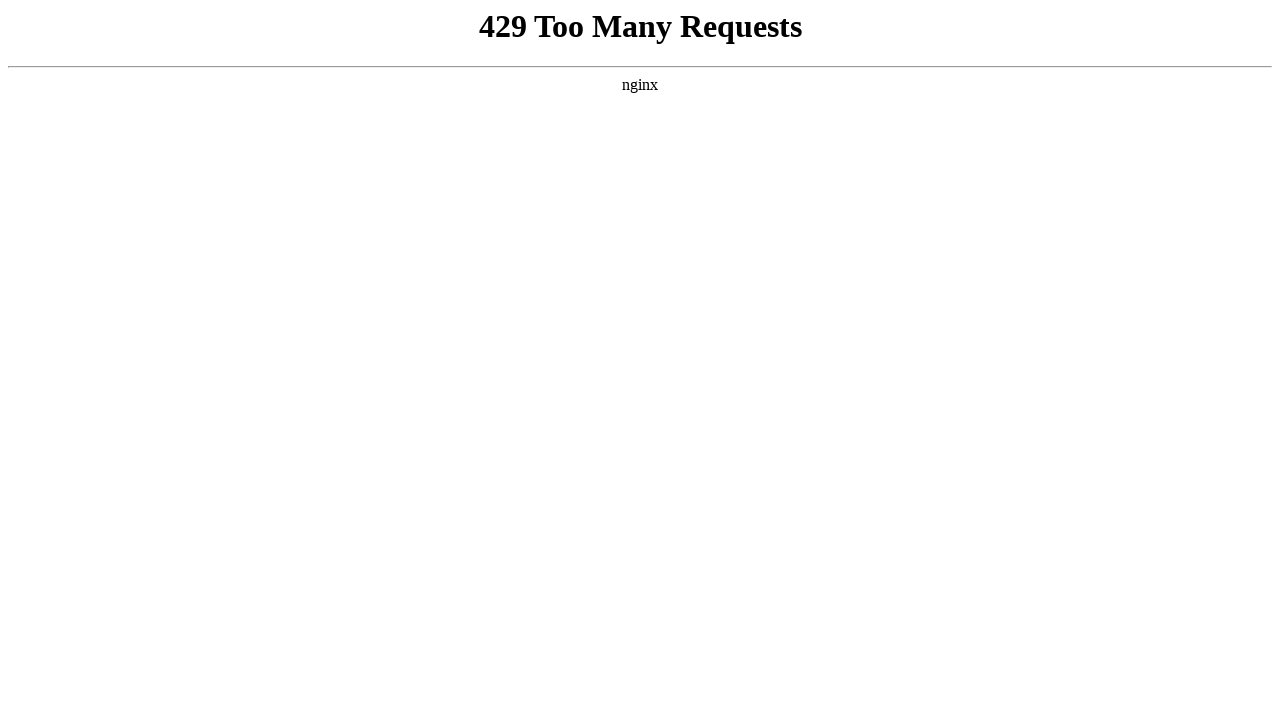

Set browser window to full screen mode (1920x1080)
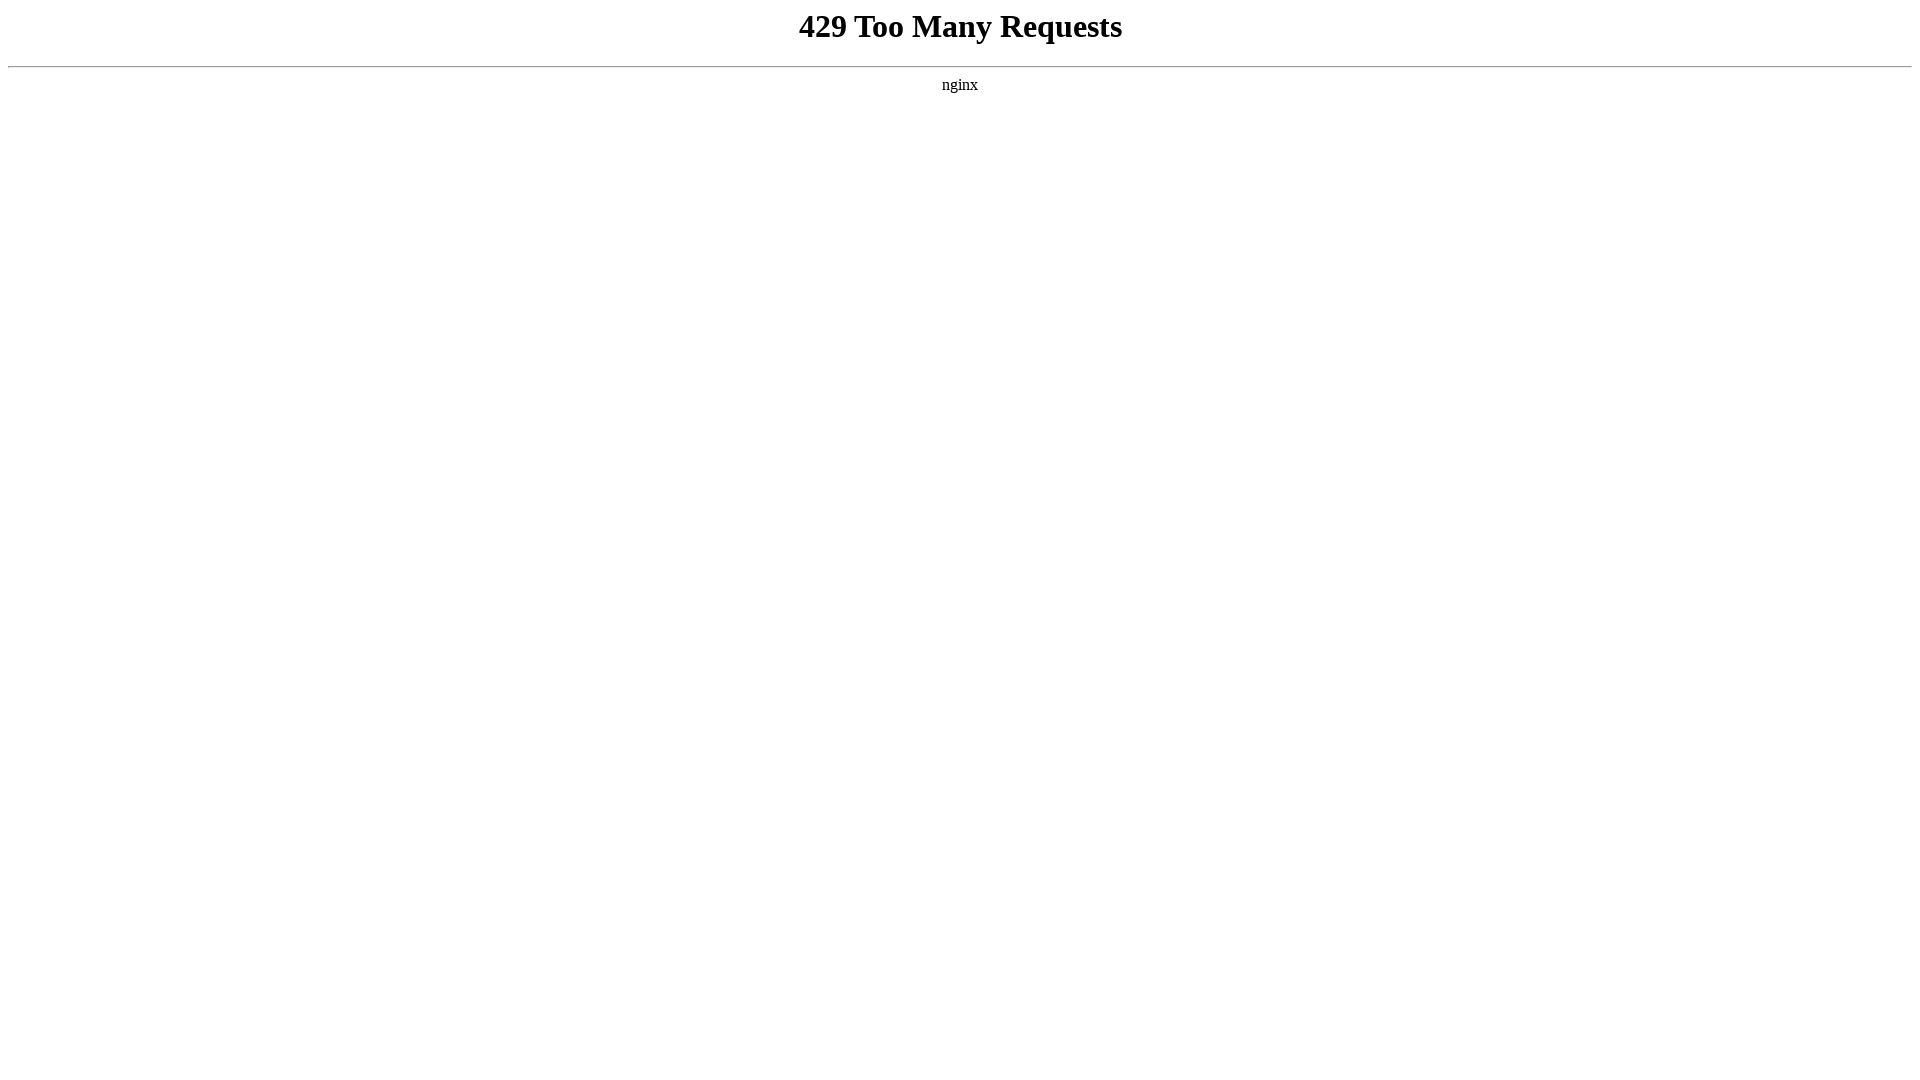

Waited 3 seconds to observe the page in full screen mode
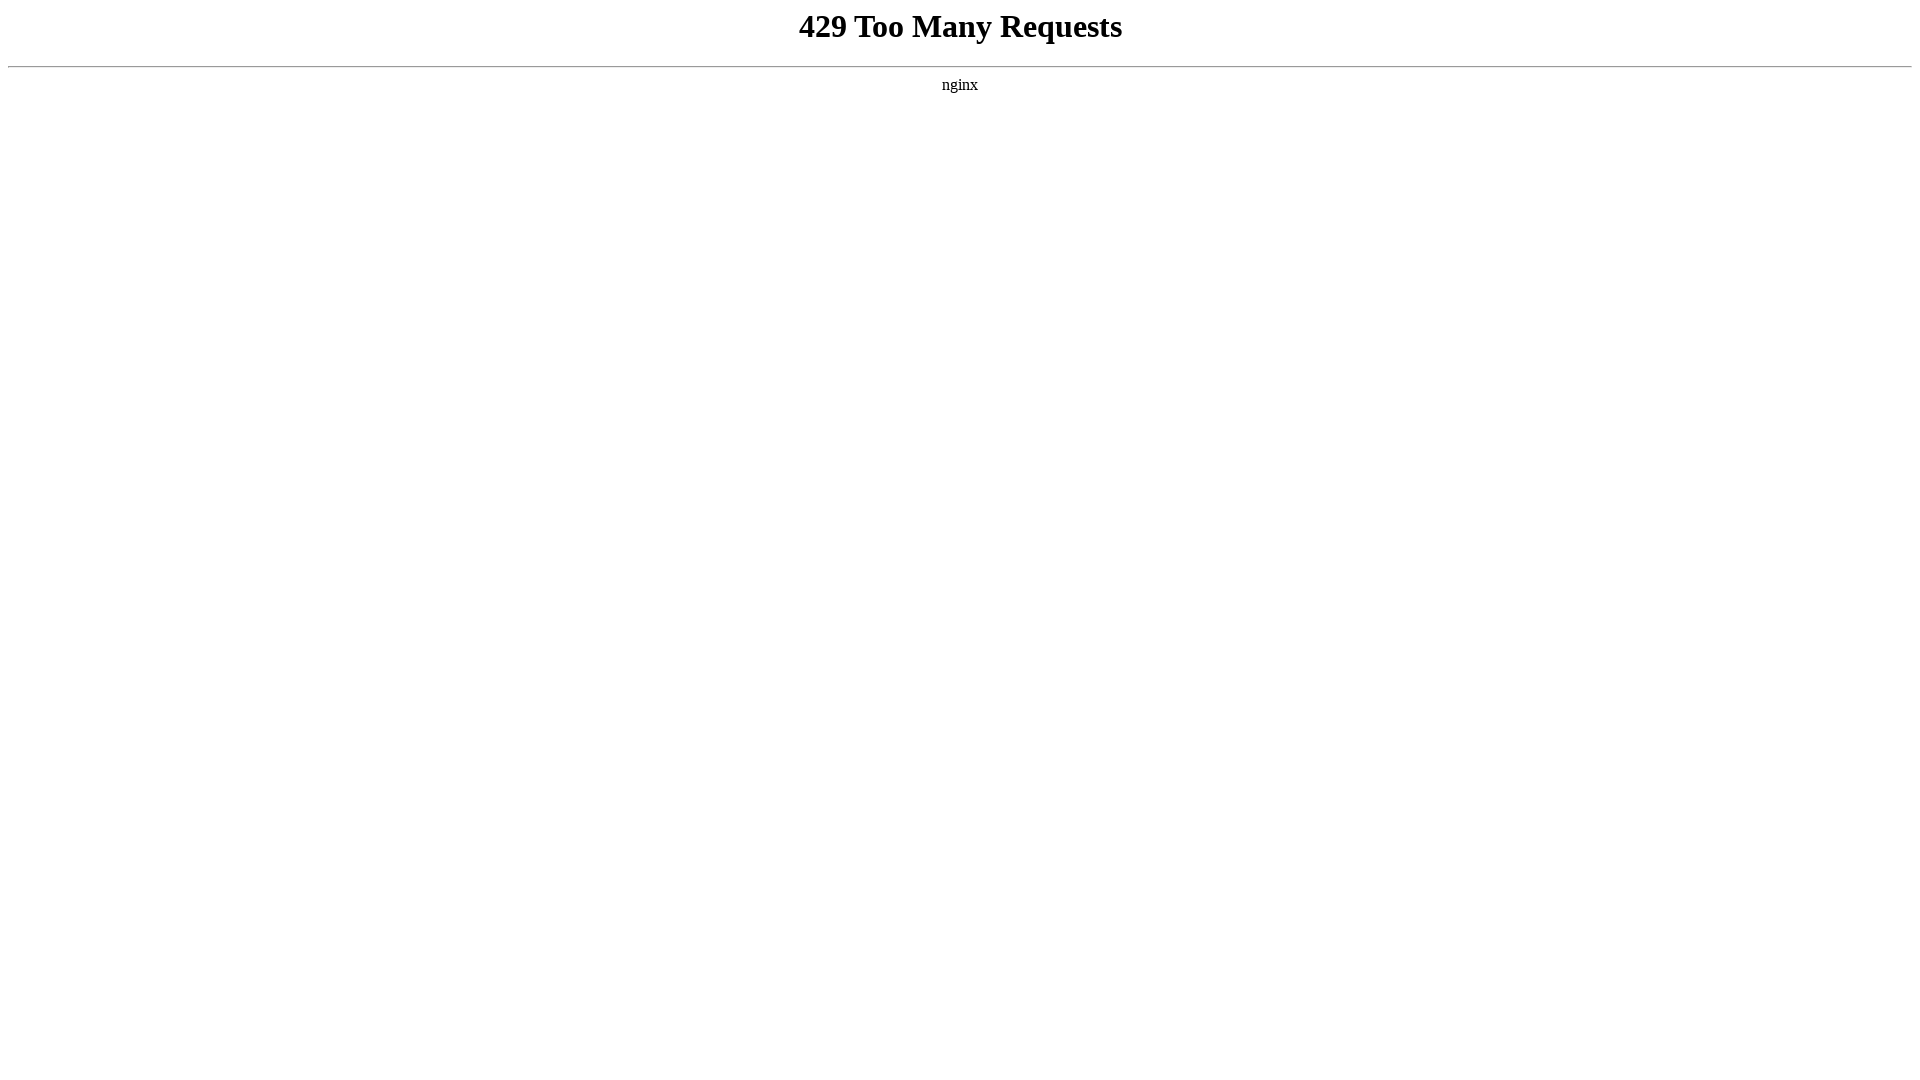

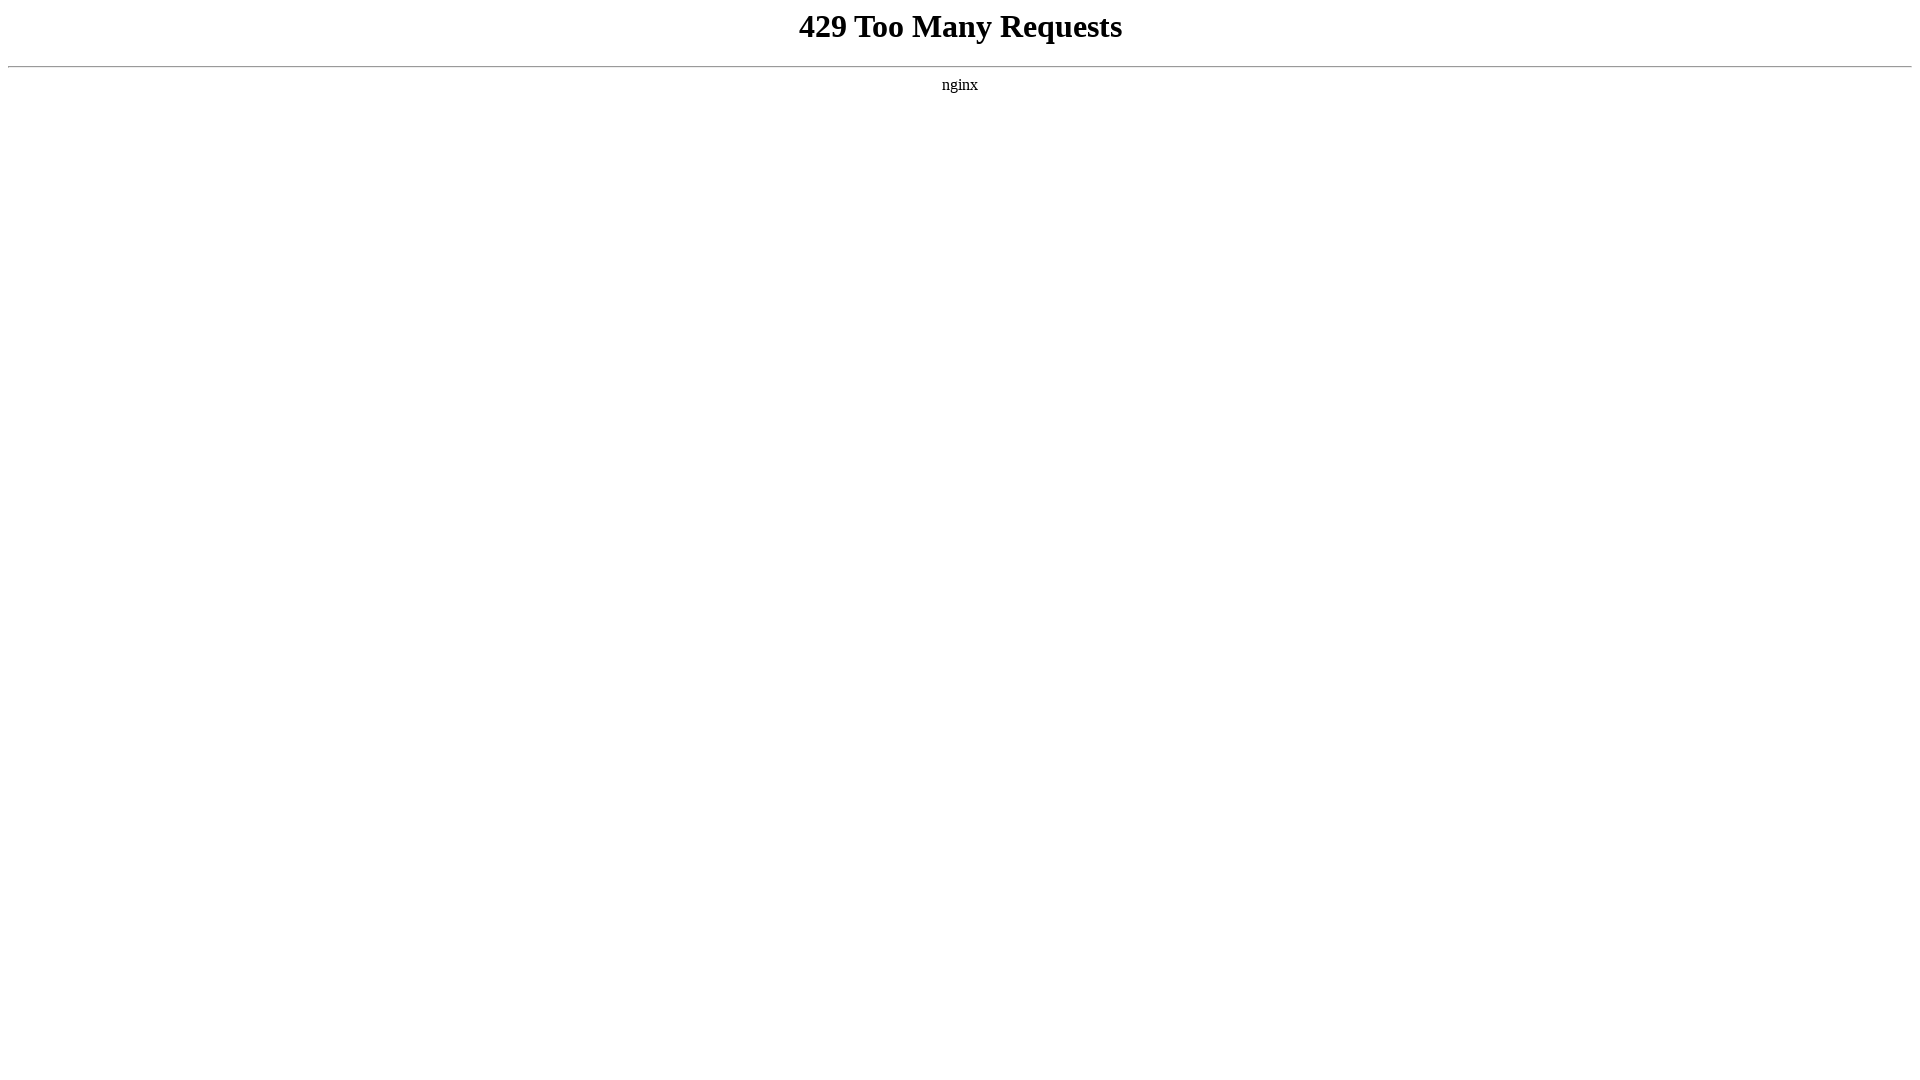